Changes the browser viewport to 800x600

Starting URL: https://devexpress.github.io/testcafe/example/

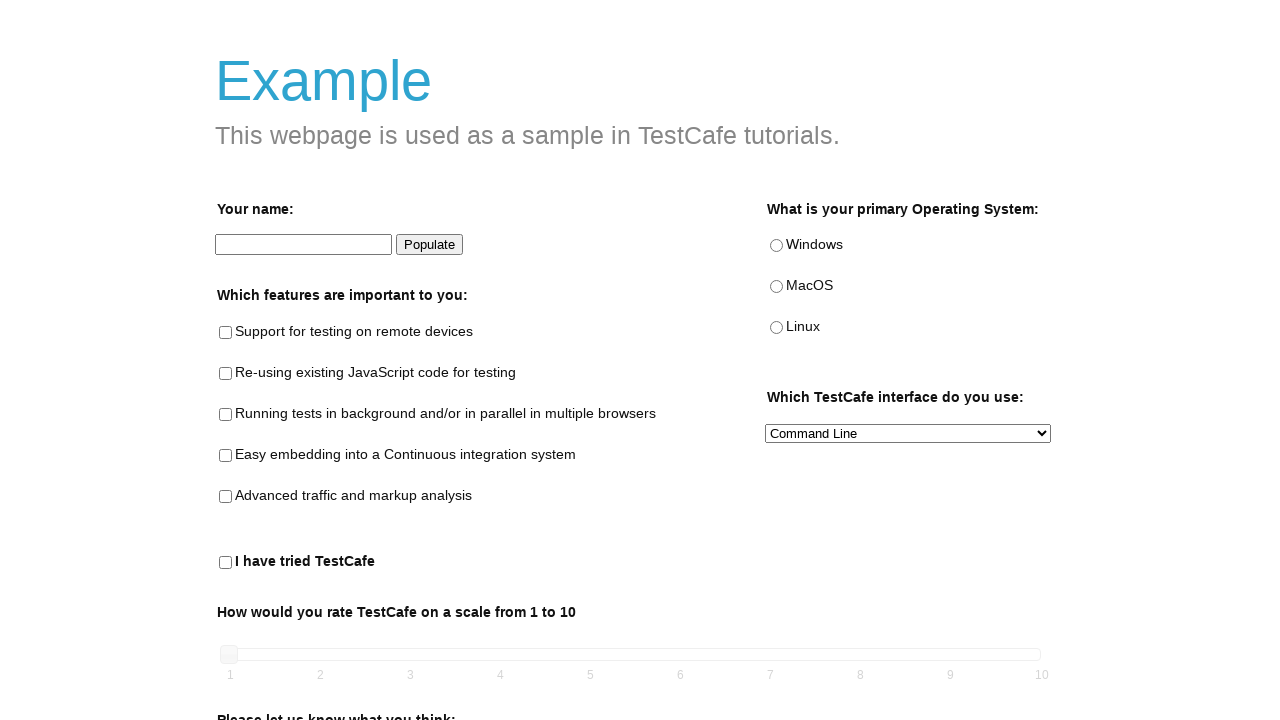

Changed browser viewport to 800x600
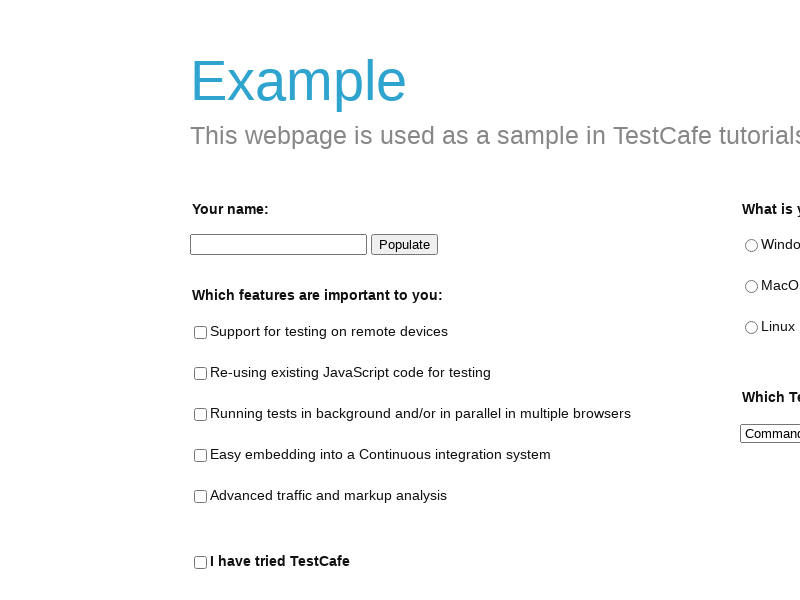

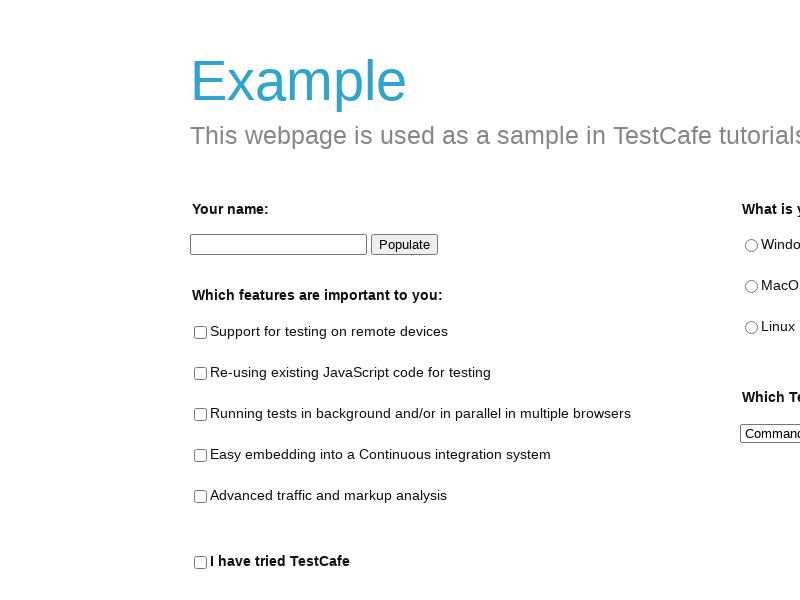